Tests drag and drop functionality within an iframe by dragging an element from source to target position

Starting URL: https://jqueryui.com/droppable/

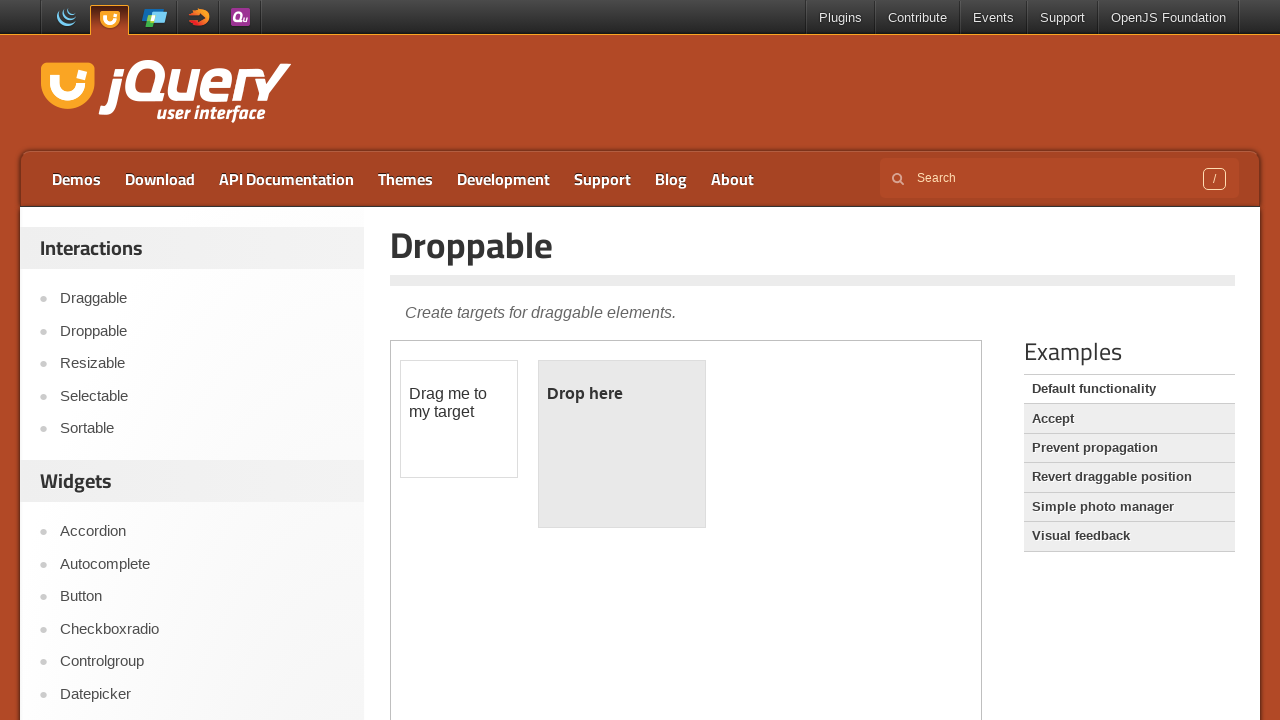

Located the demo iframe
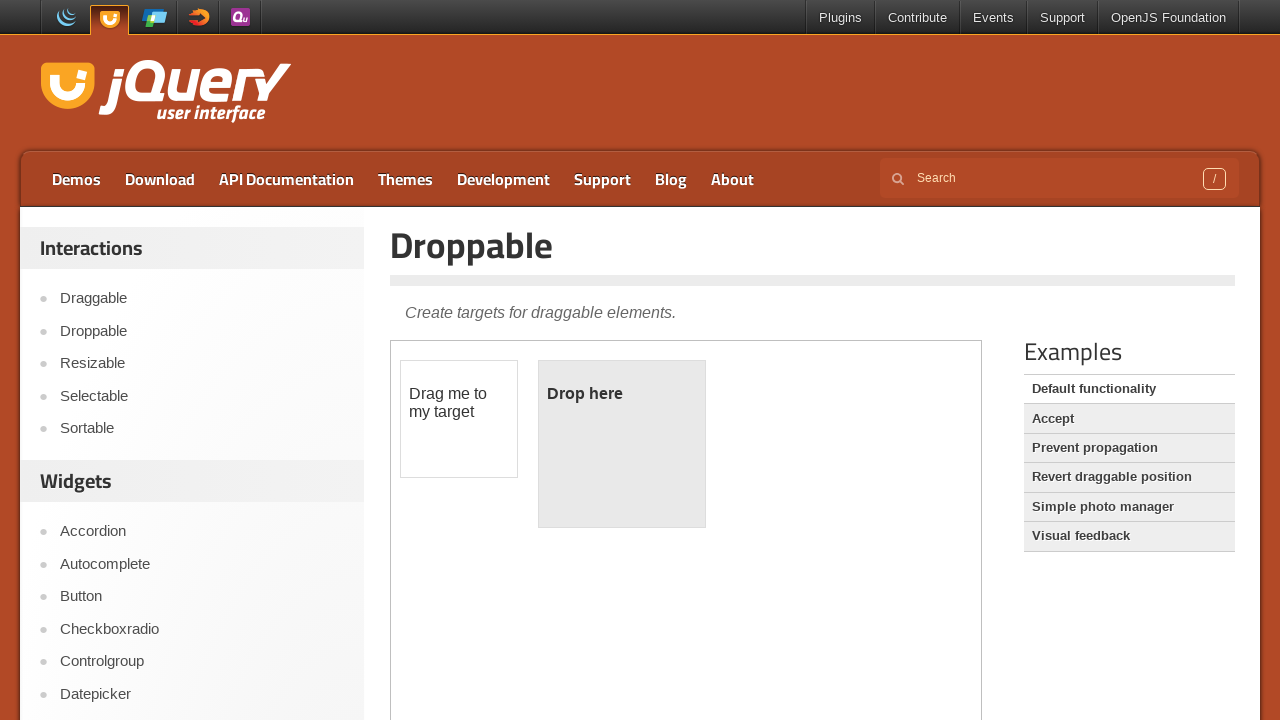

Located draggable element within iframe
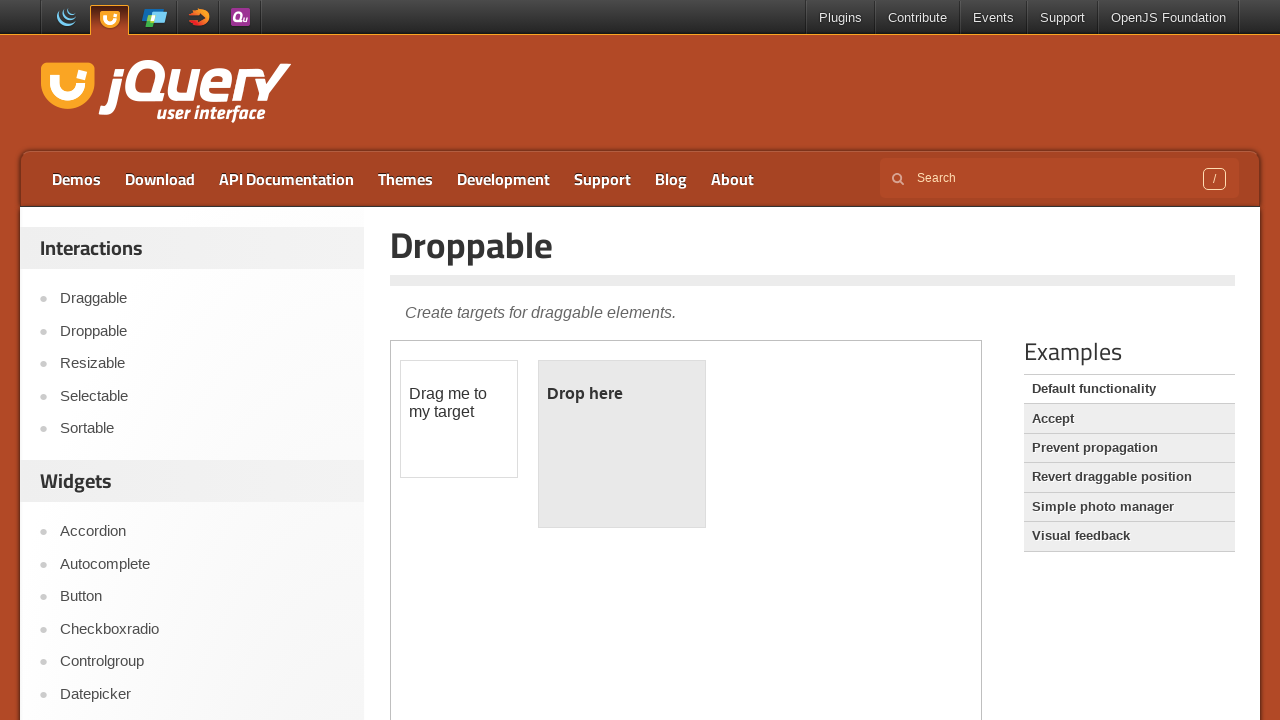

Located droppable target element within iframe
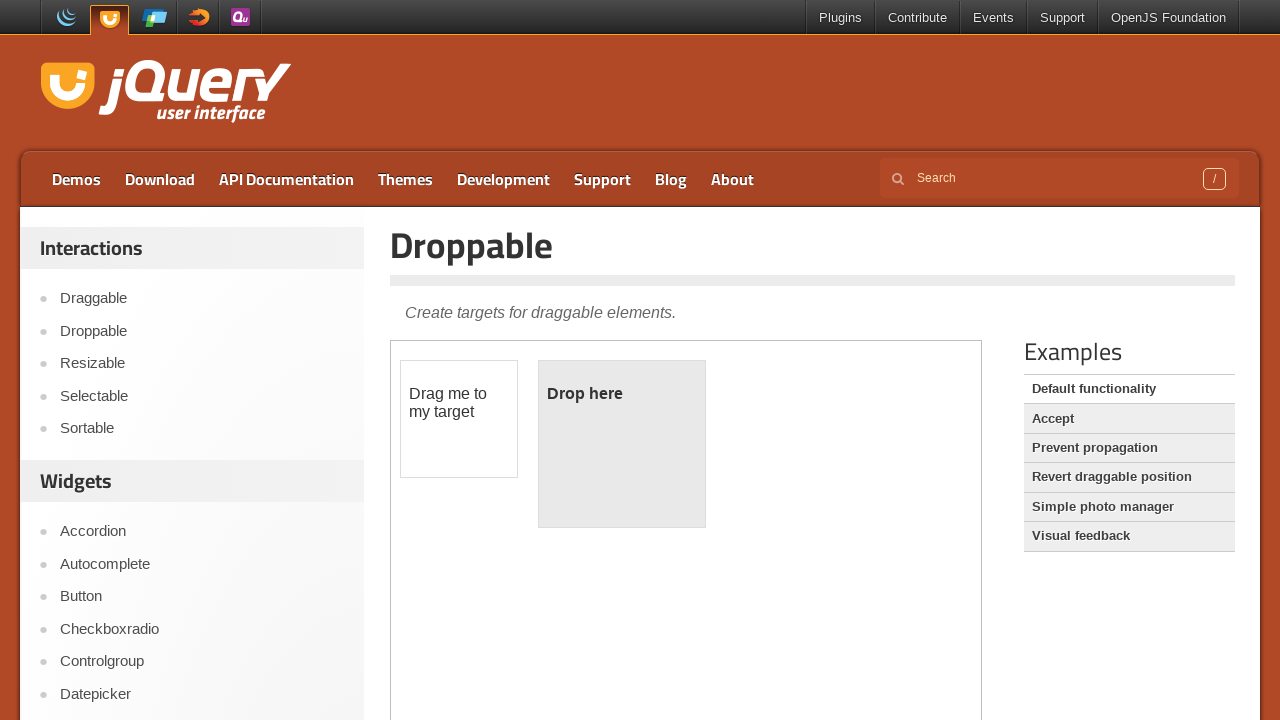

Dragged draggable element to droppable target at (622, 444)
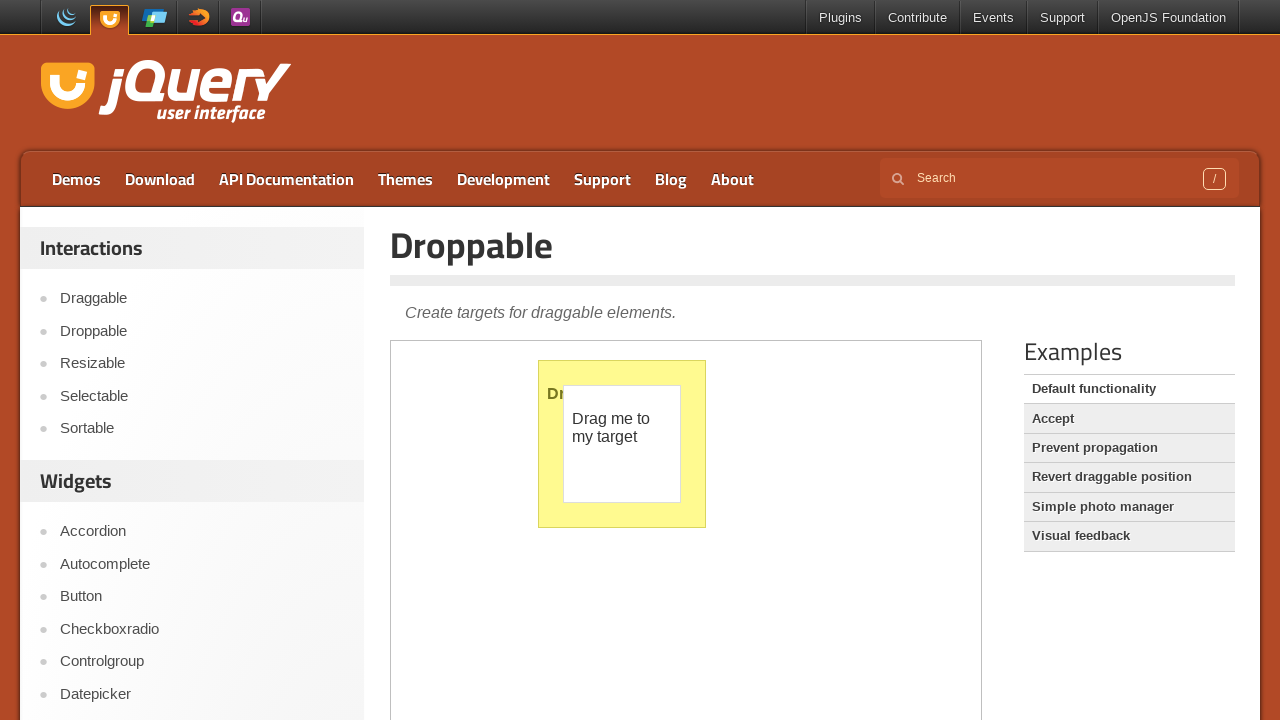

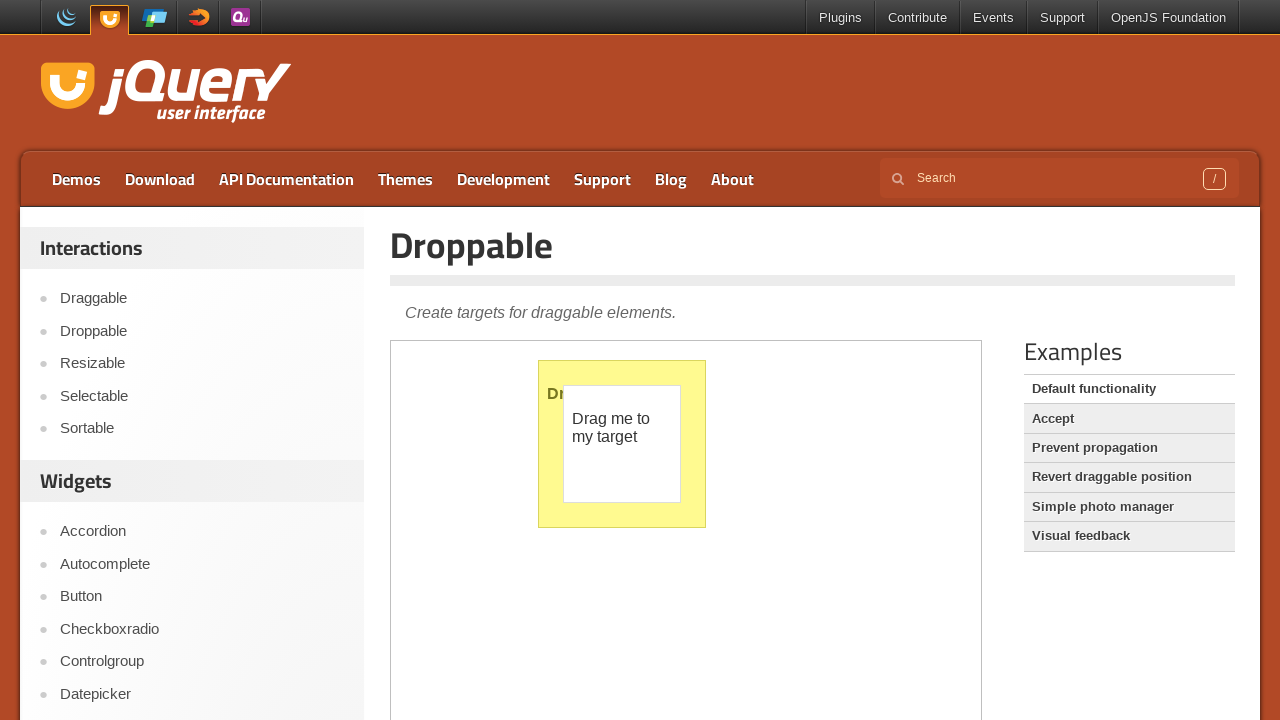